Tests marking individual items as complete by checking checkboxes on two todo items

Starting URL: https://demo.playwright.dev/todomvc

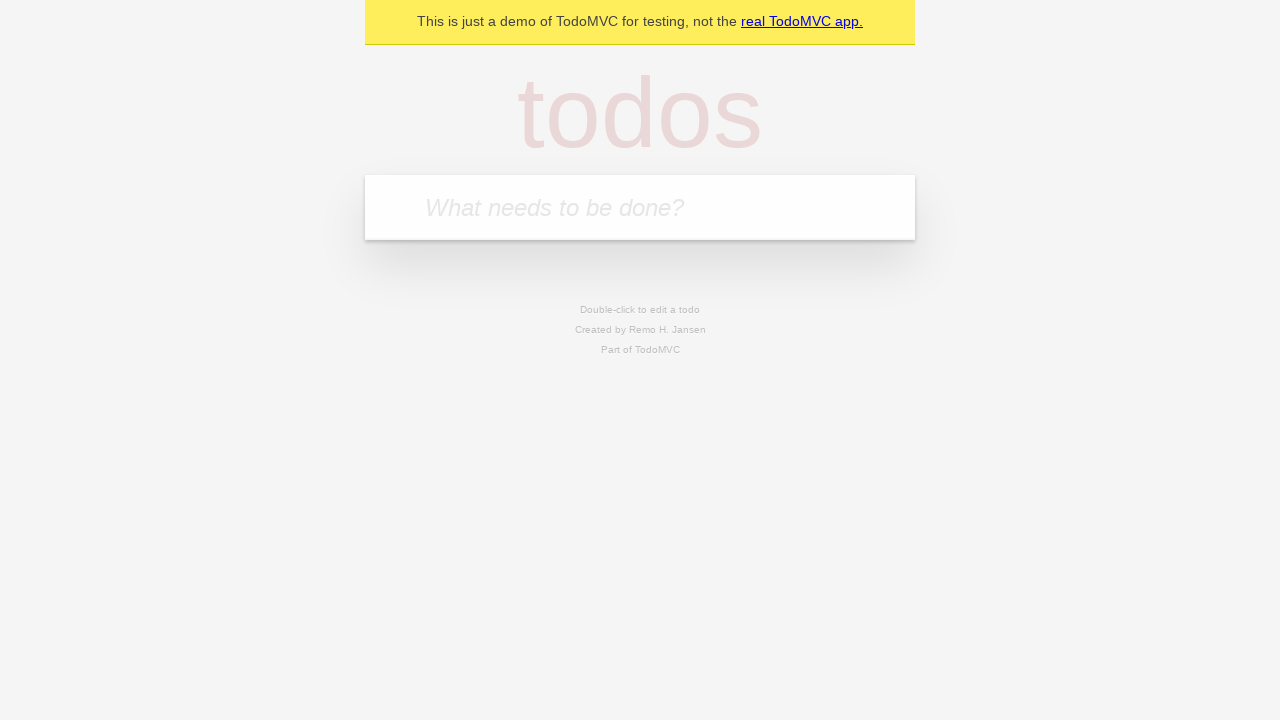

Located the 'What needs to be done?' input field
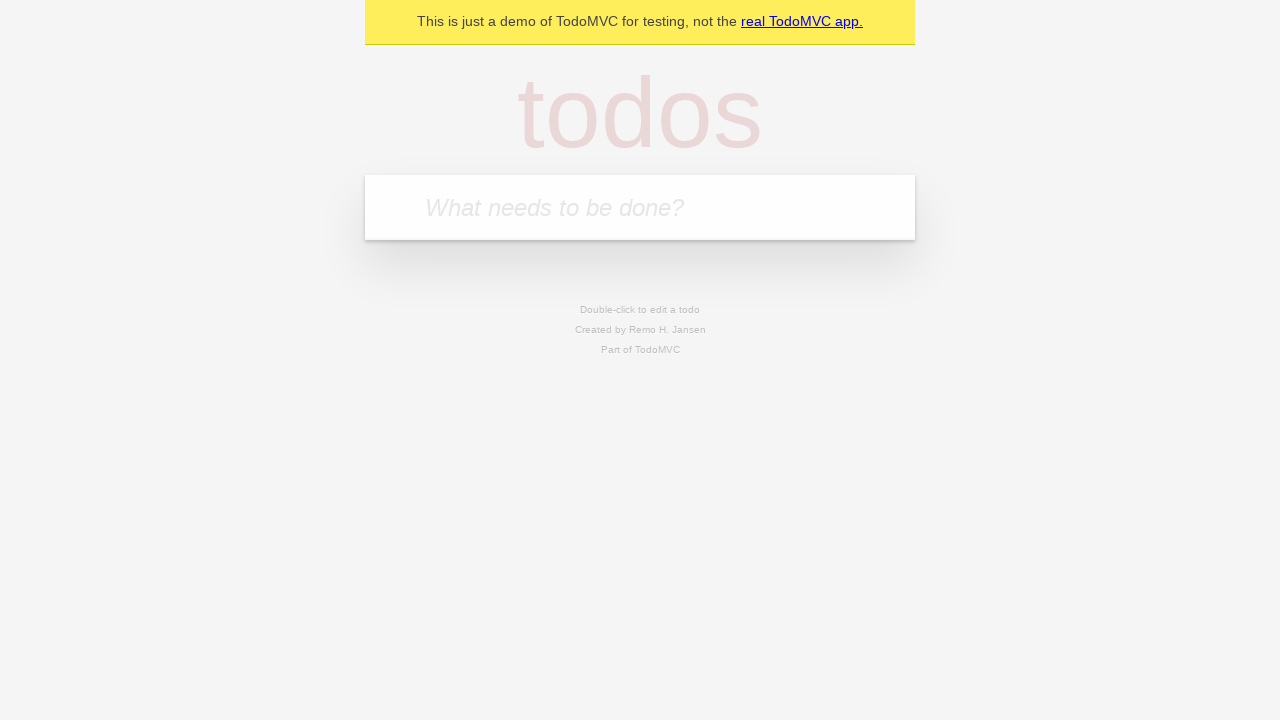

Filled first todo item with 'buy some cheese' on internal:attr=[placeholder="What needs to be done?"i]
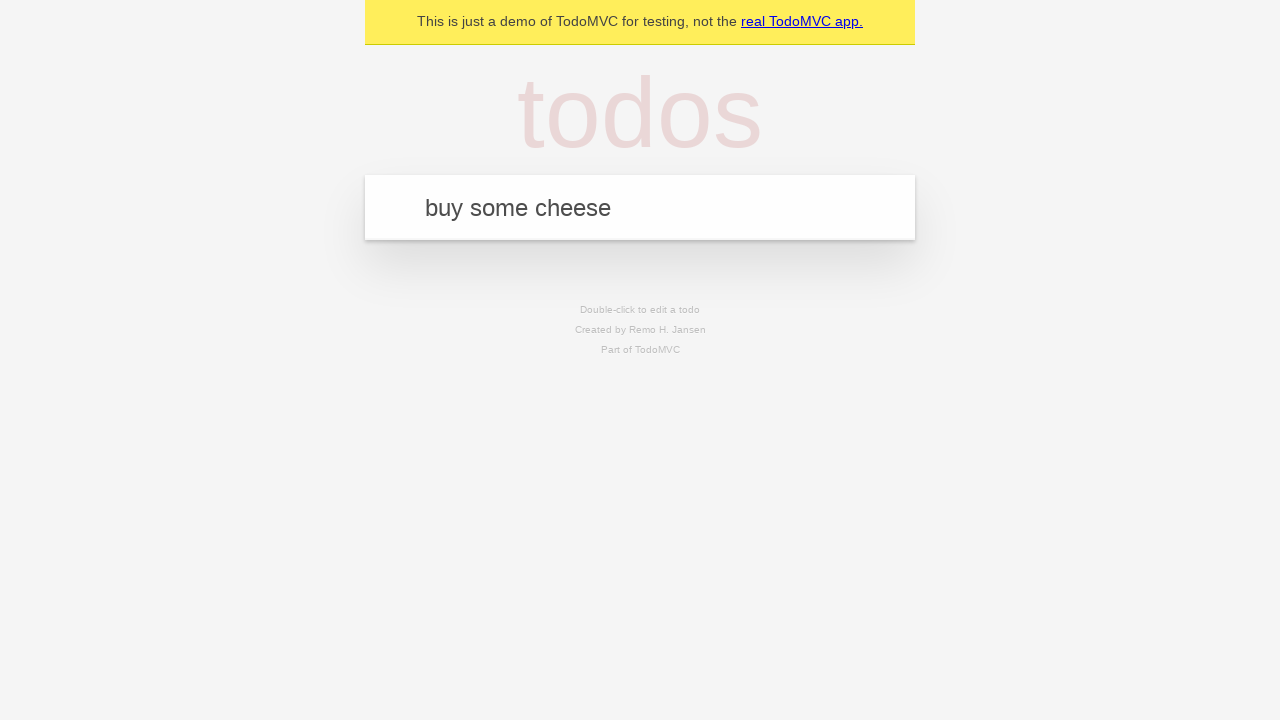

Pressed Enter to create first todo item on internal:attr=[placeholder="What needs to be done?"i]
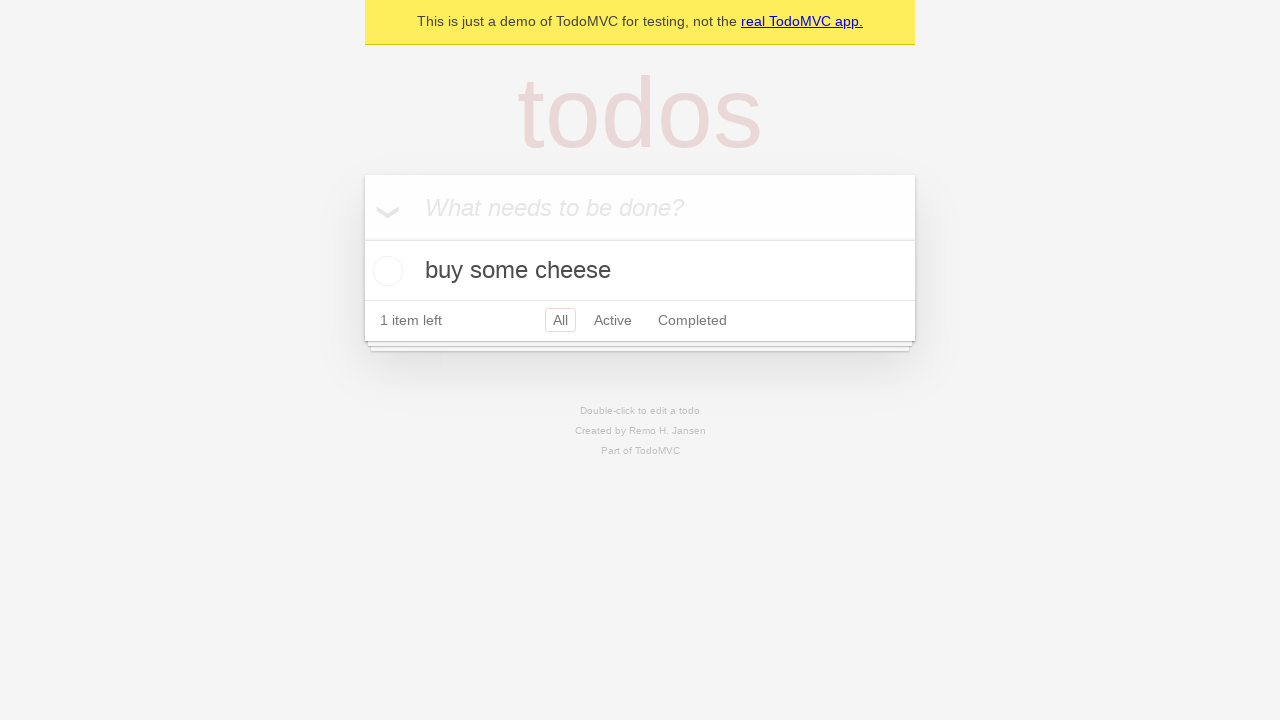

Filled second todo item with 'feed the cat' on internal:attr=[placeholder="What needs to be done?"i]
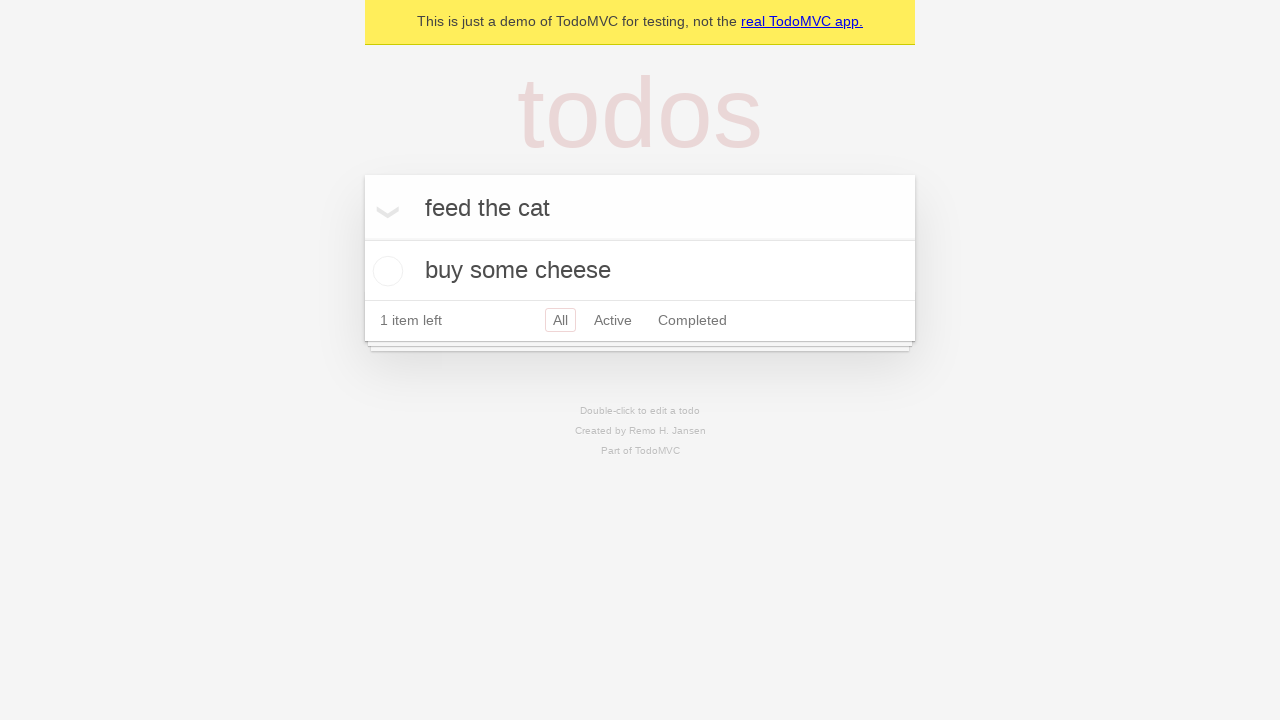

Pressed Enter to create second todo item on internal:attr=[placeholder="What needs to be done?"i]
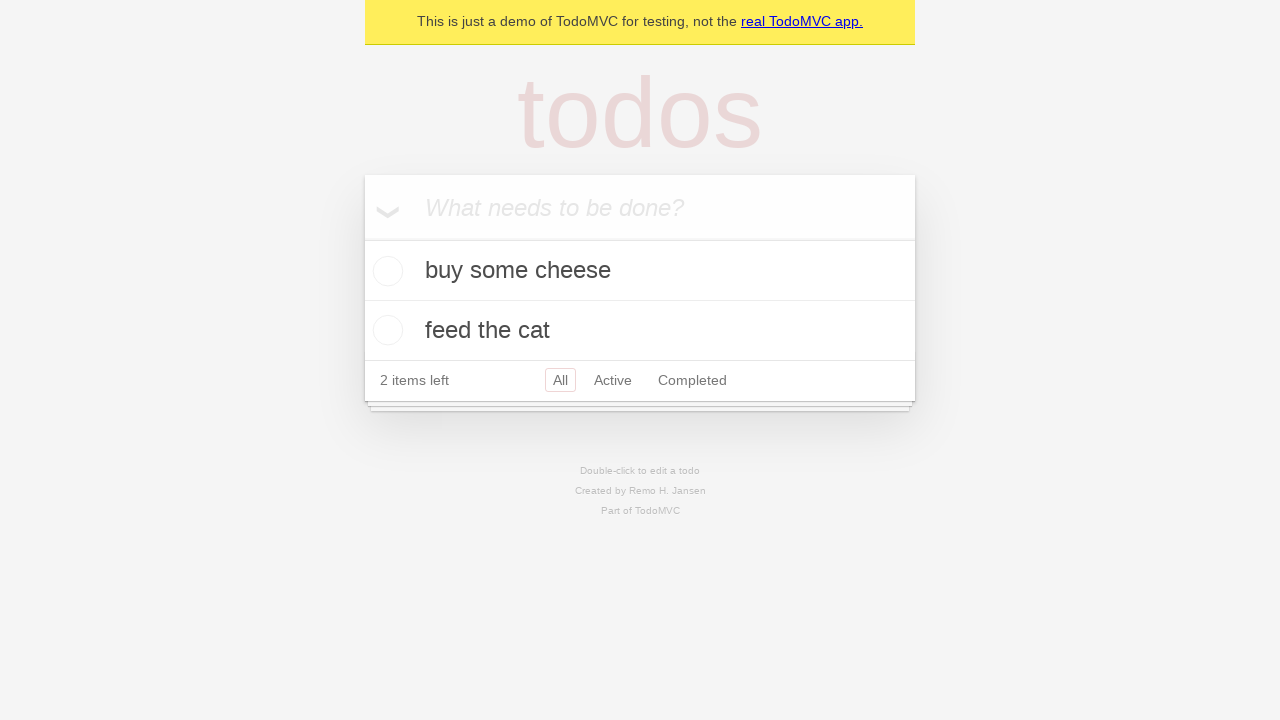

Located first todo item
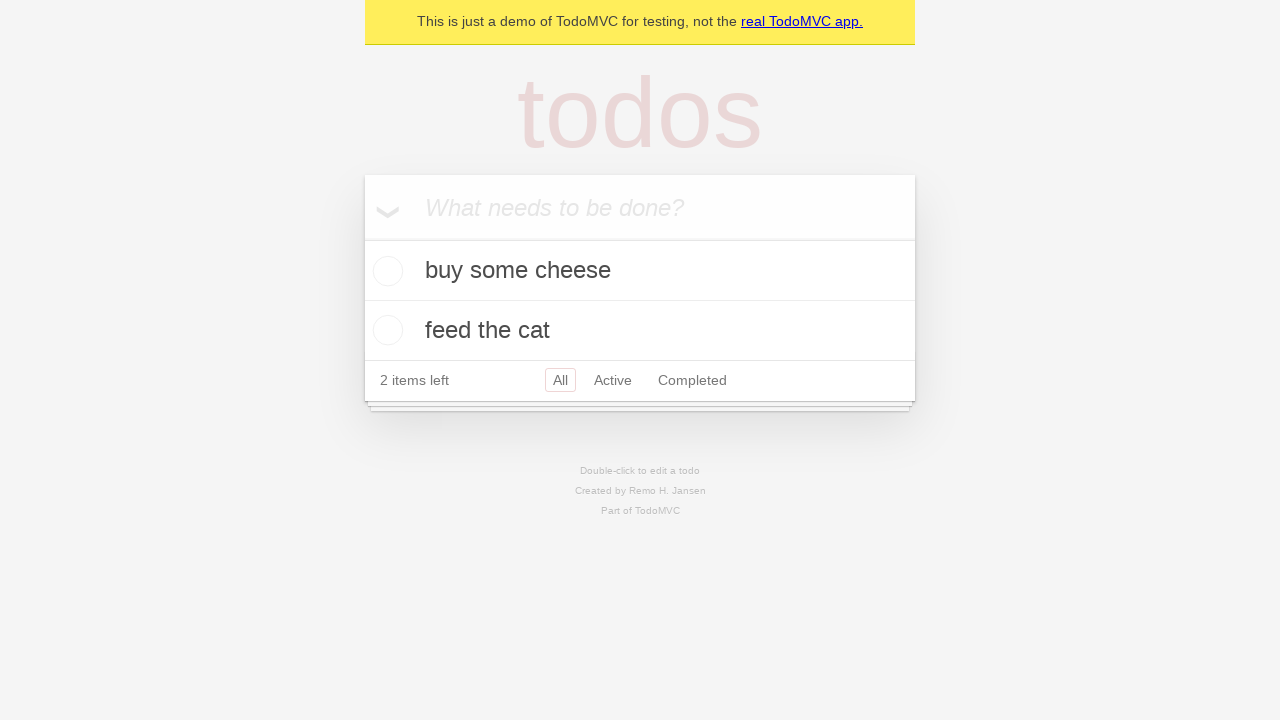

Checked checkbox for first todo item 'buy some cheese' at (385, 271) on internal:testid=[data-testid="todo-item"s] >> nth=0 >> internal:role=checkbox
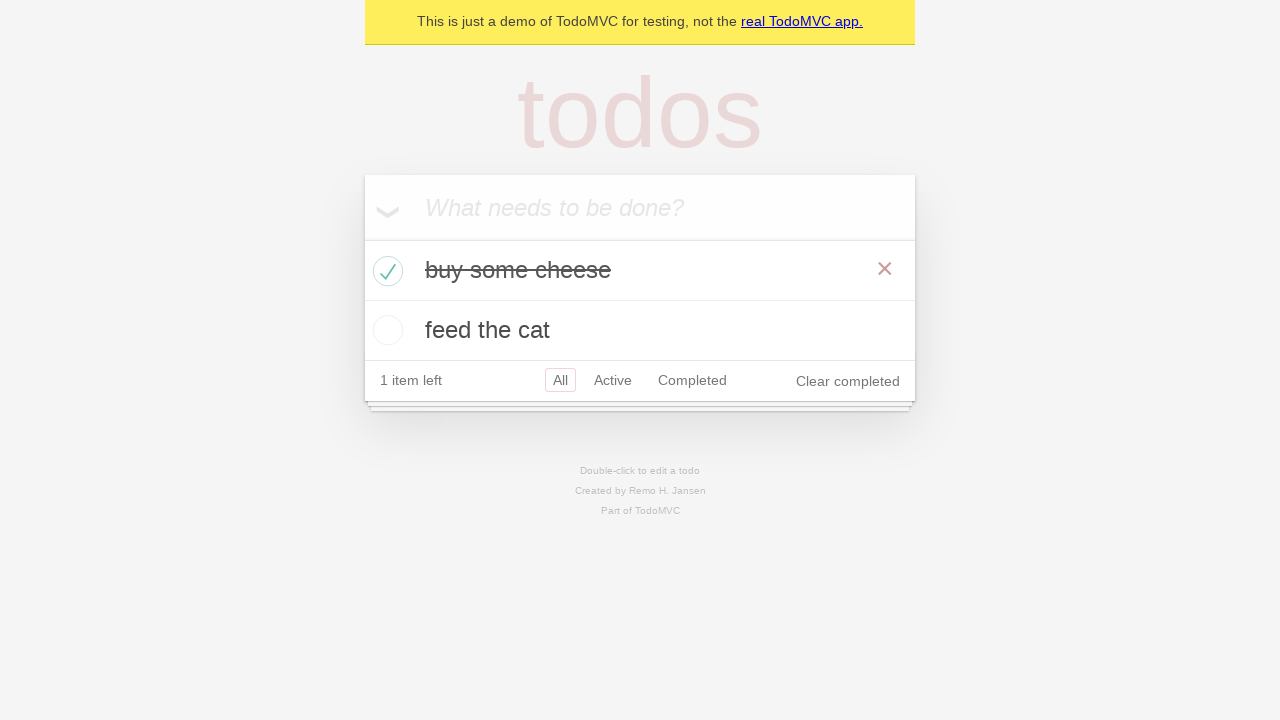

Located second todo item
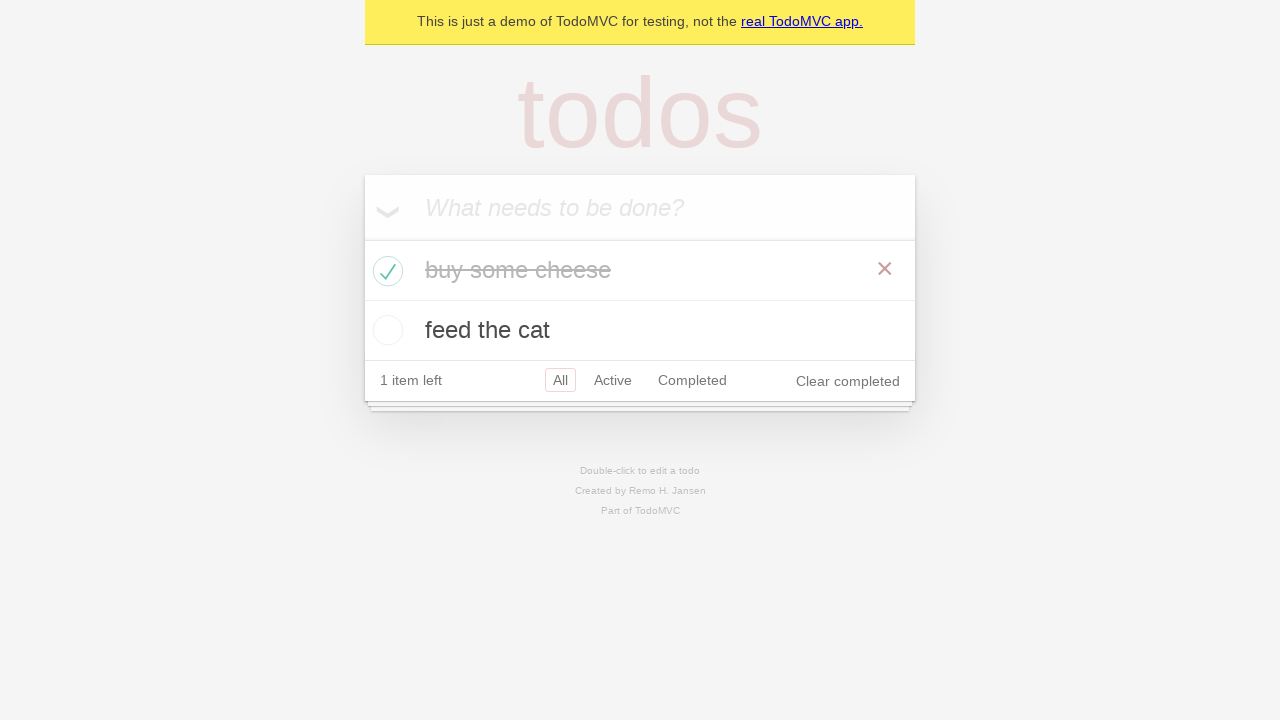

Checked checkbox for second todo item 'feed the cat' at (385, 330) on internal:testid=[data-testid="todo-item"s] >> nth=1 >> internal:role=checkbox
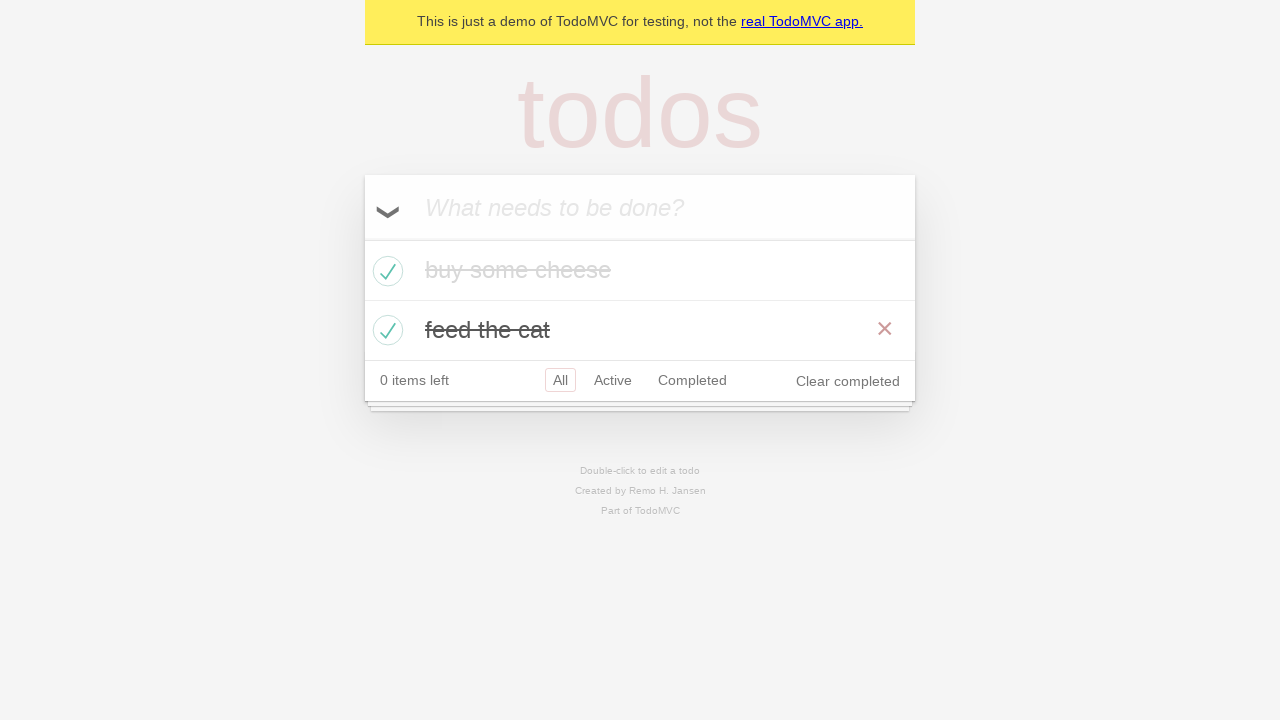

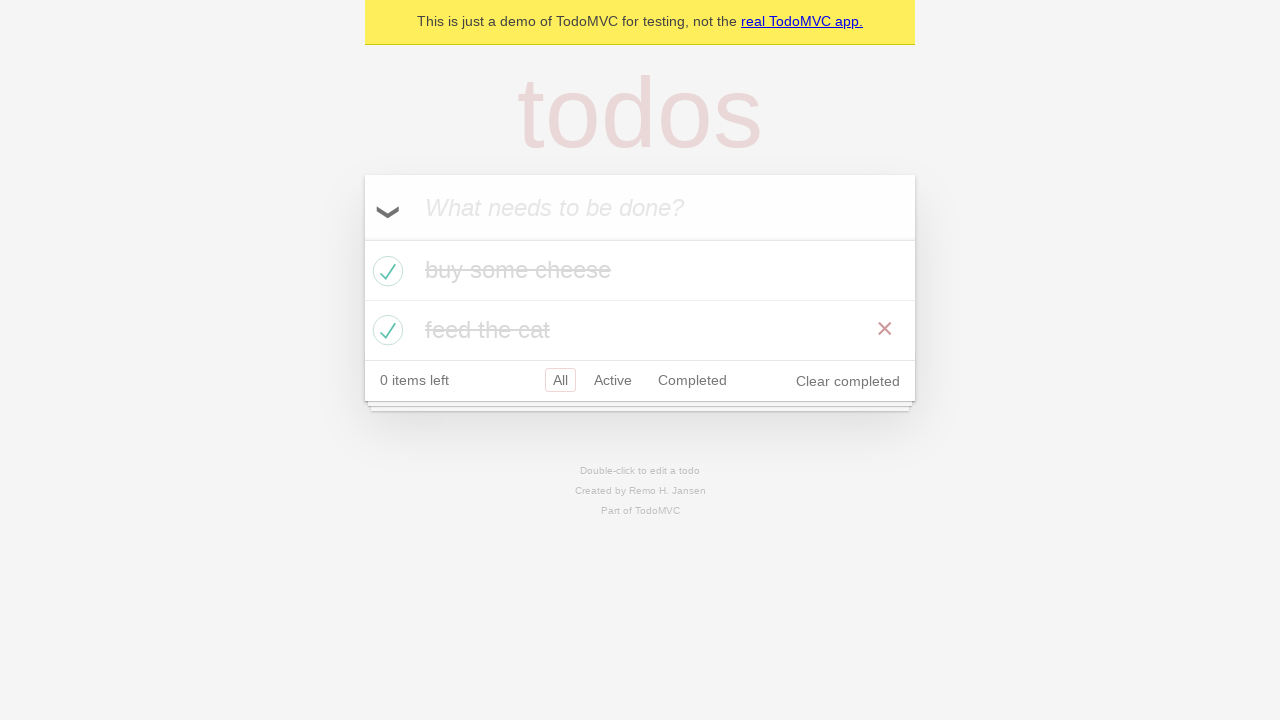